Tests drag and drop functionality on the jQuery UI droppable demo page by dragging an element and dropping it onto a target area within an iframe.

Starting URL: https://jqueryui.com/droppable/

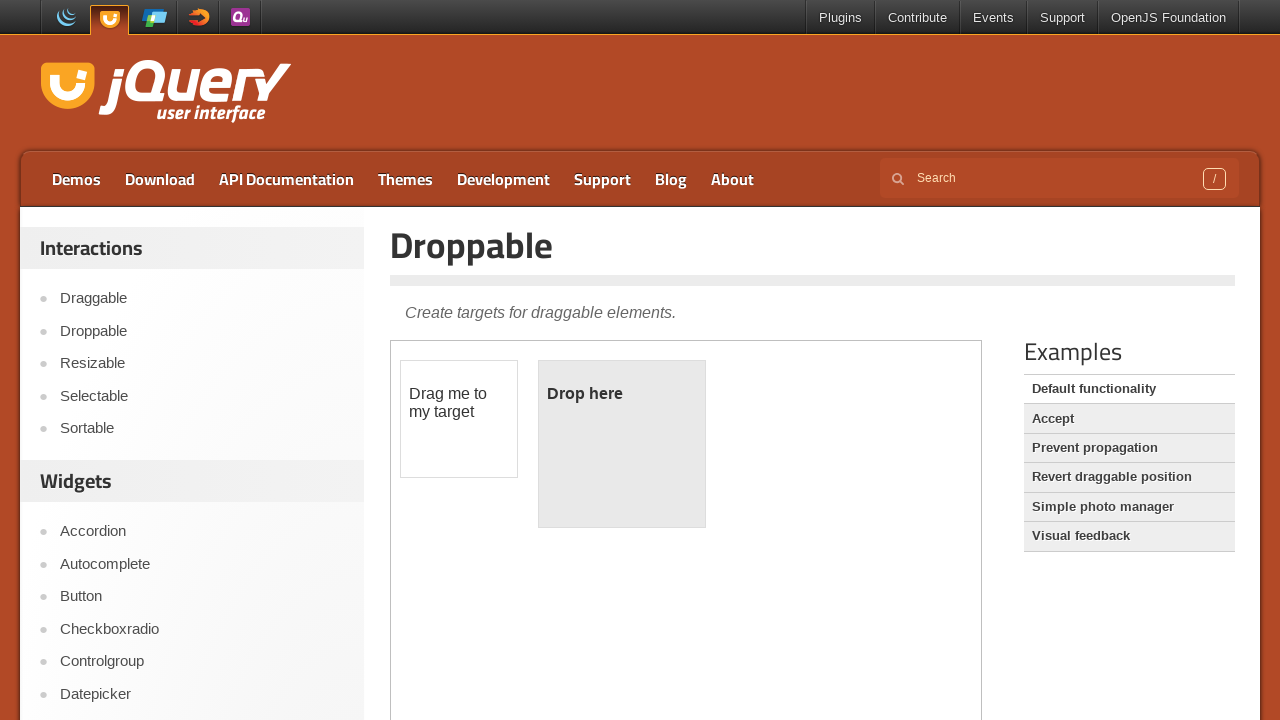

Located iframe containing drag and drop elements
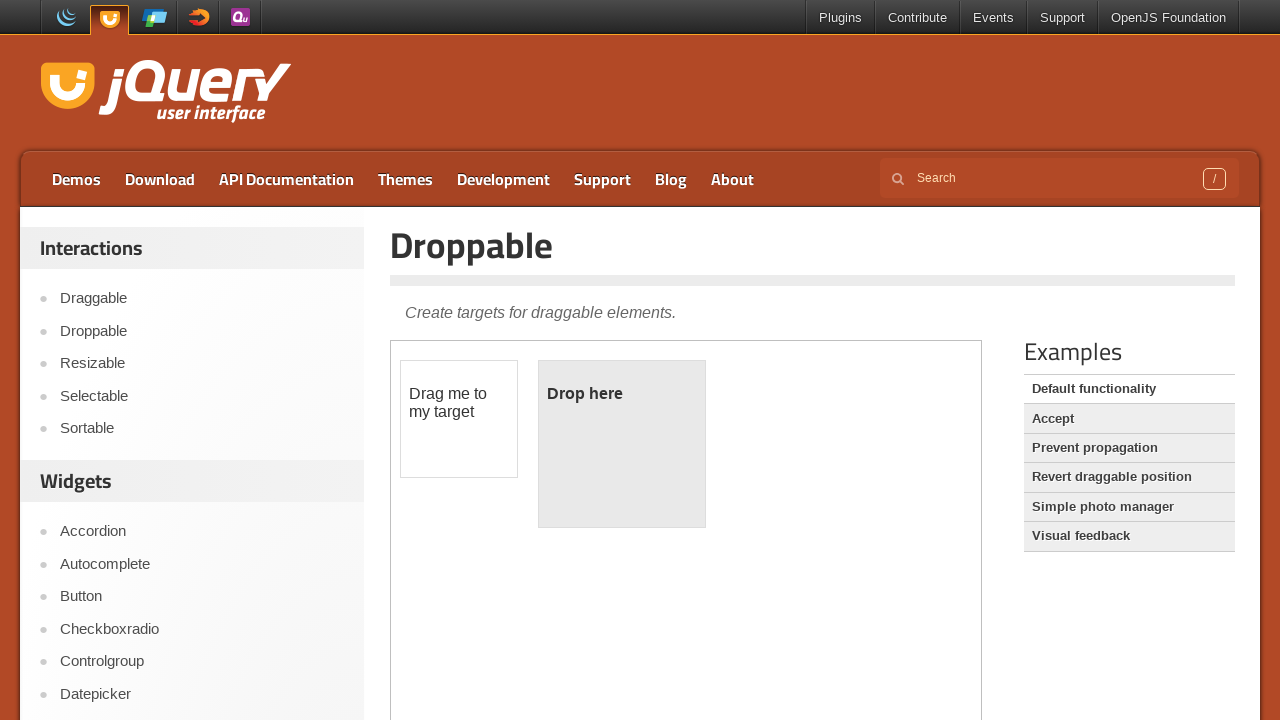

Located draggable element within frame
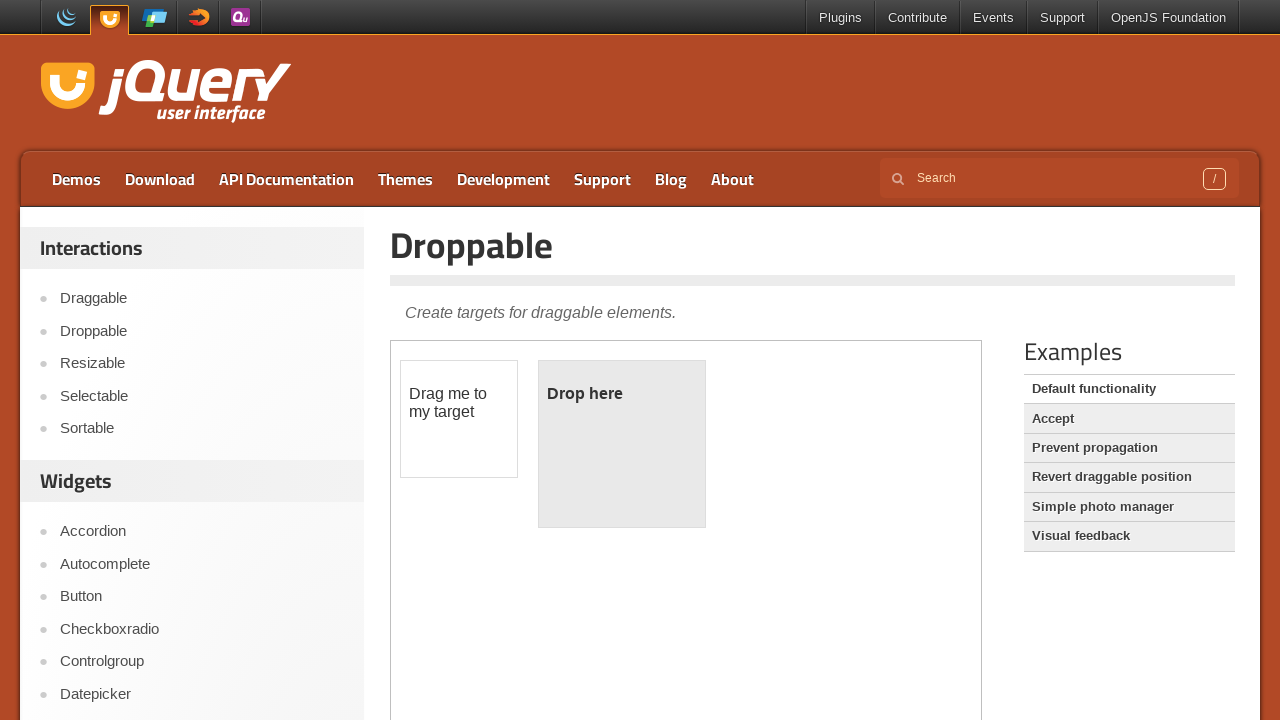

Located droppable target element within frame
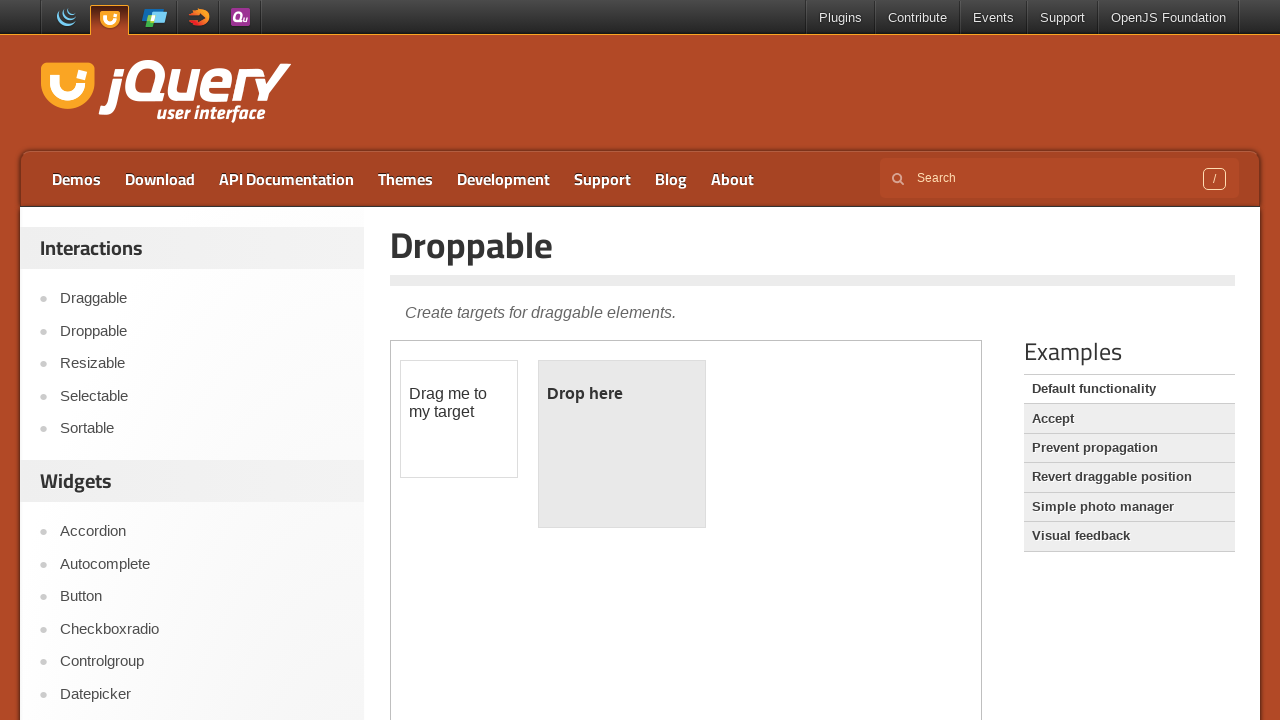

Performed drag and drop action from draggable element to droppable target at (622, 444)
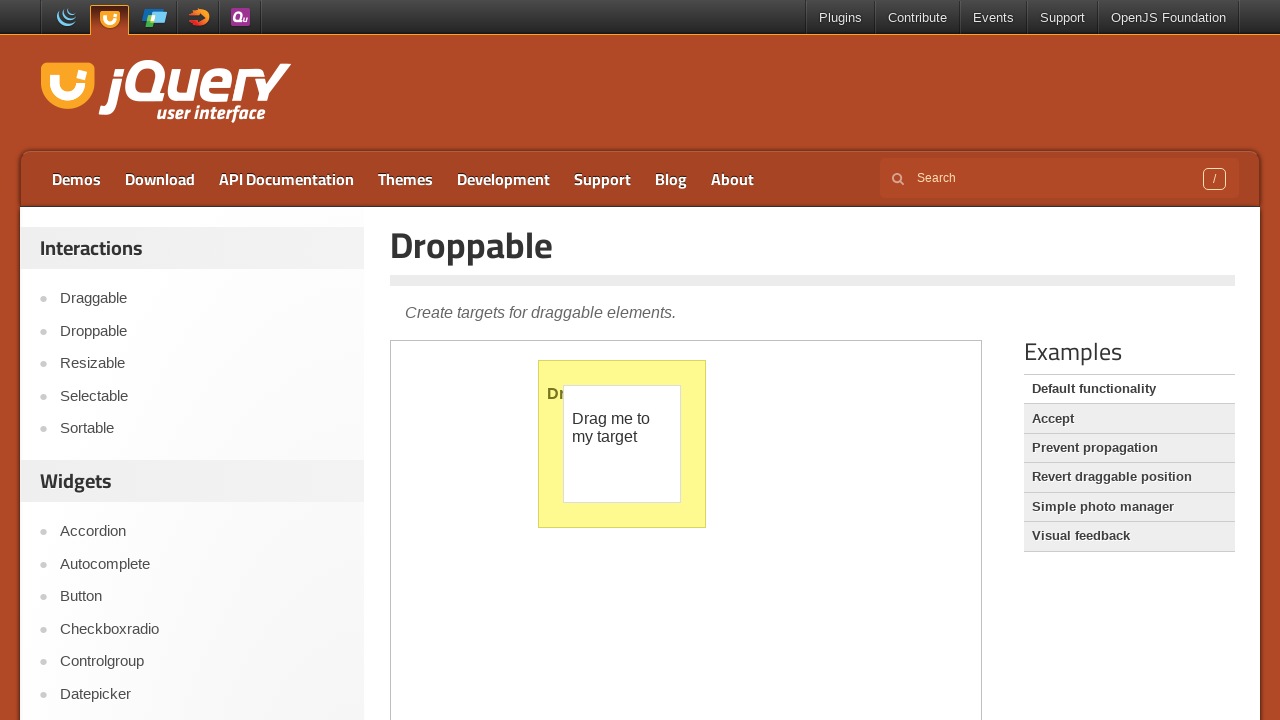

Verified successful drop - droppable element now displays 'Dropped!' text
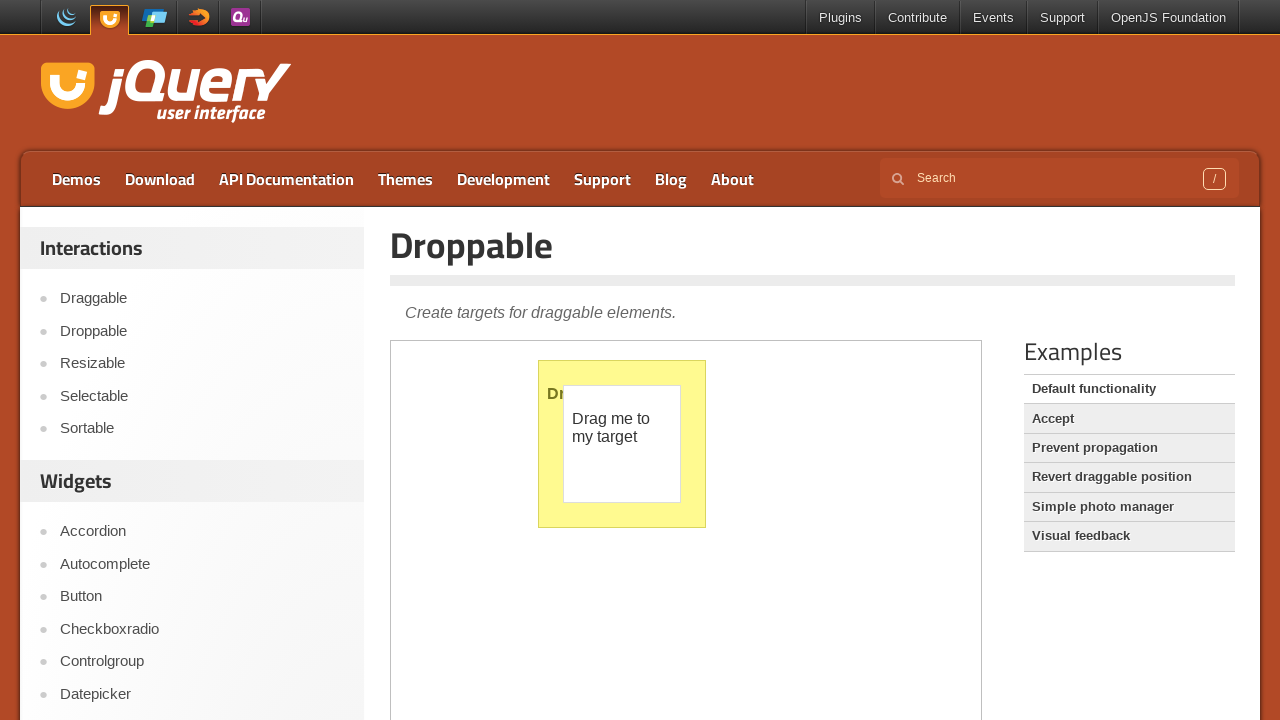

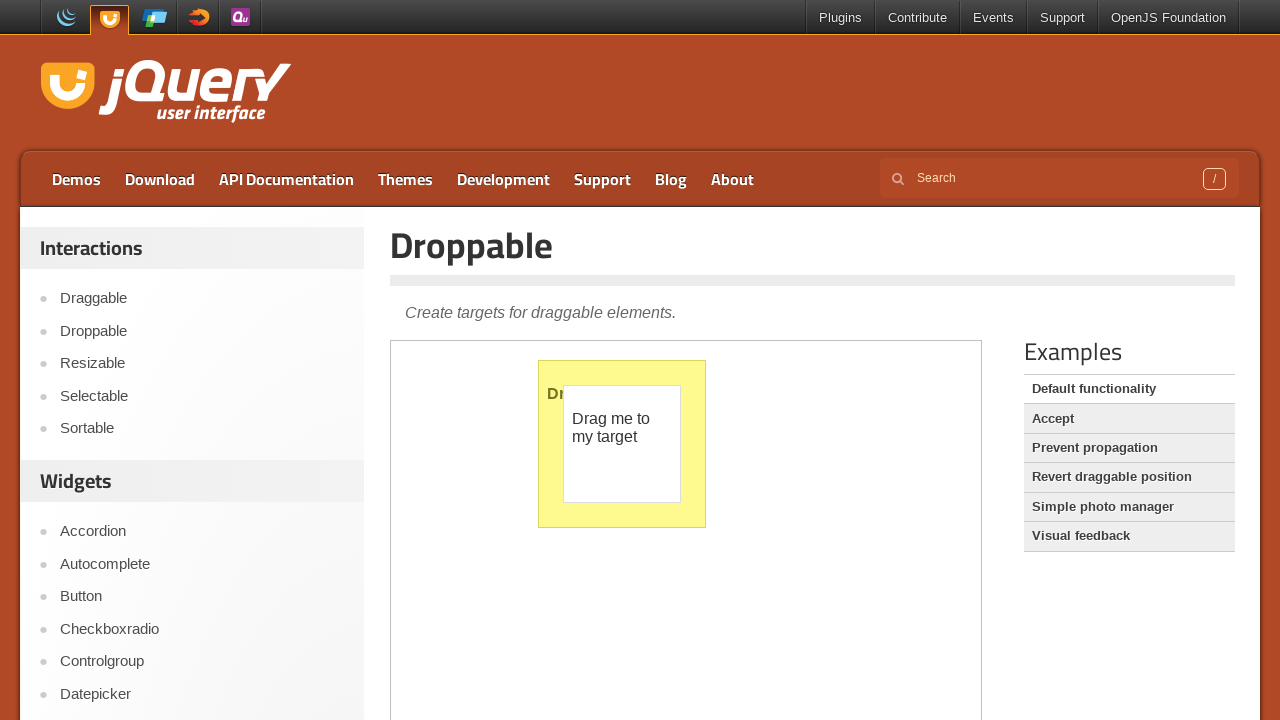